Tests that new items are appended to the bottom of the todo list by creating 3 items

Starting URL: https://demo.playwright.dev/todomvc

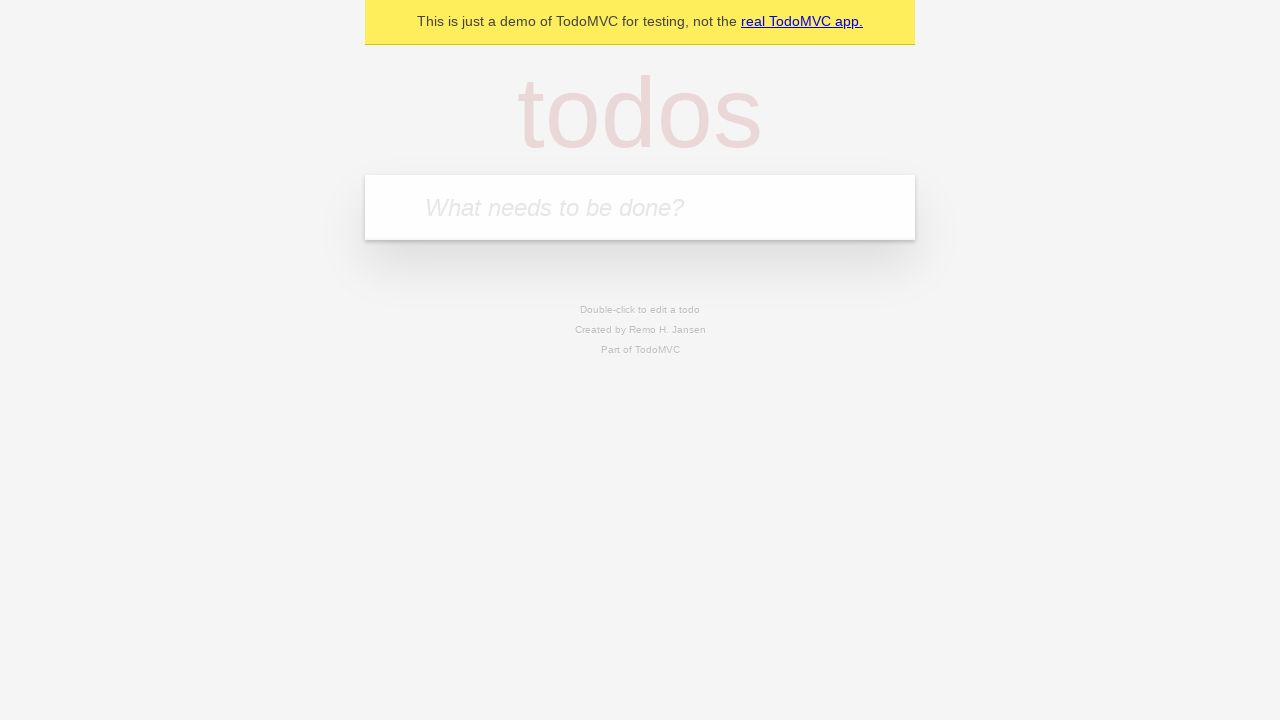

Filled new todo input with 'buy some cheese' on .new-todo
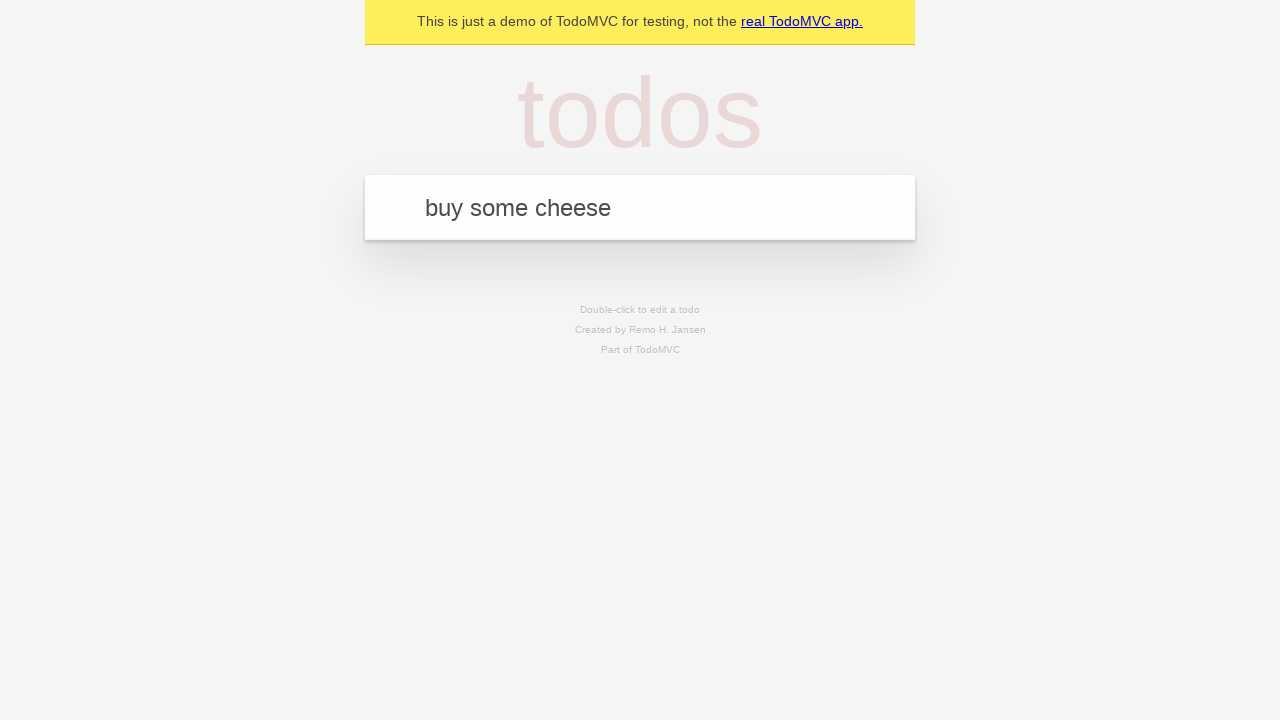

Pressed Enter to add first todo item on .new-todo
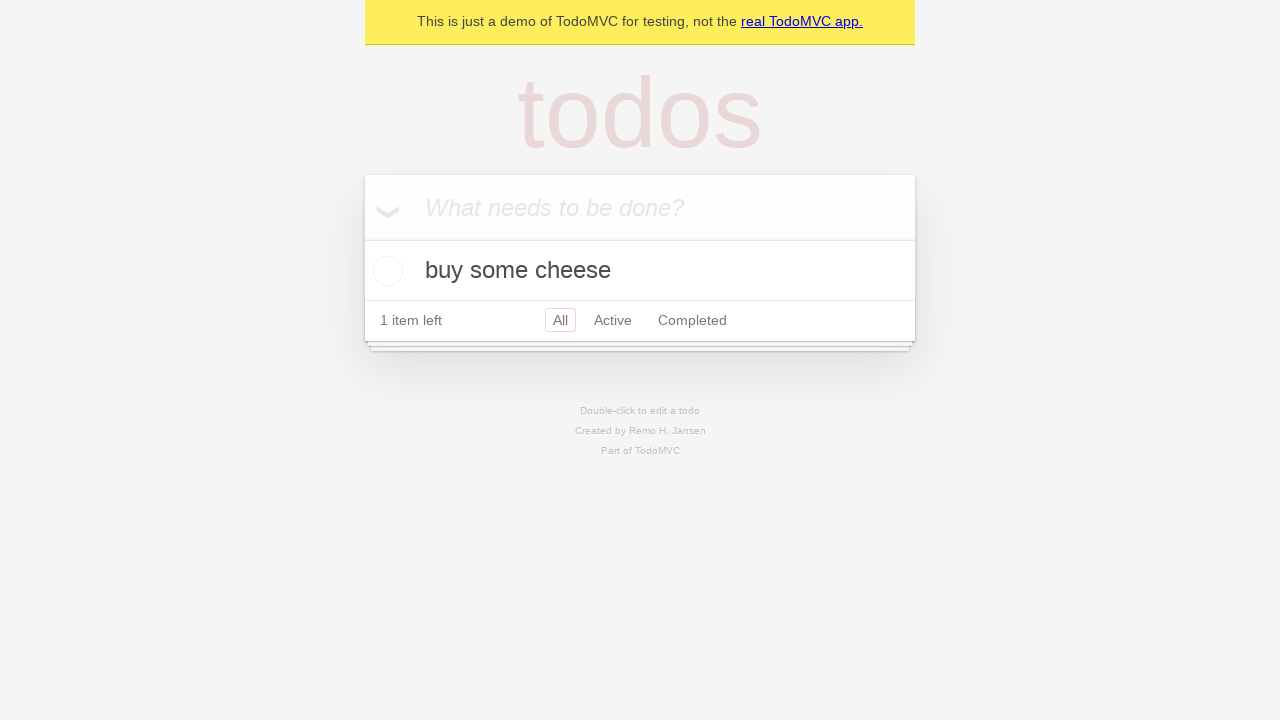

Filled new todo input with 'feed the cat' on .new-todo
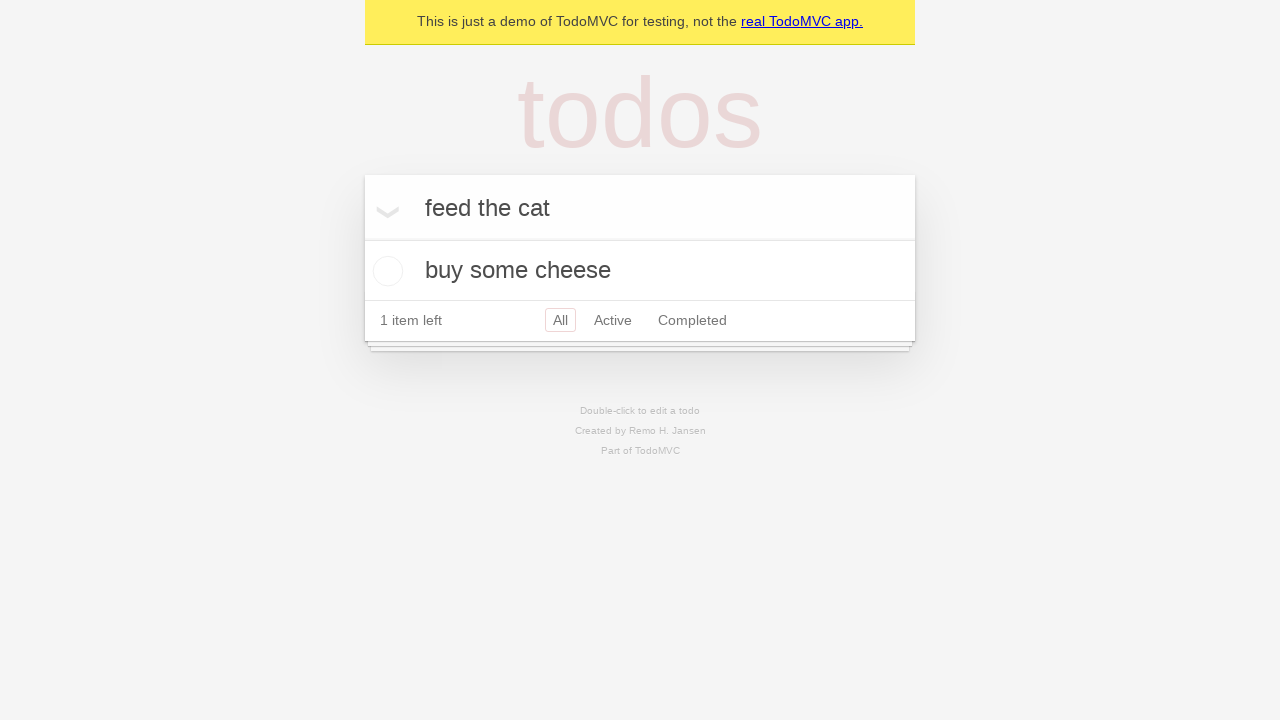

Pressed Enter to add second todo item on .new-todo
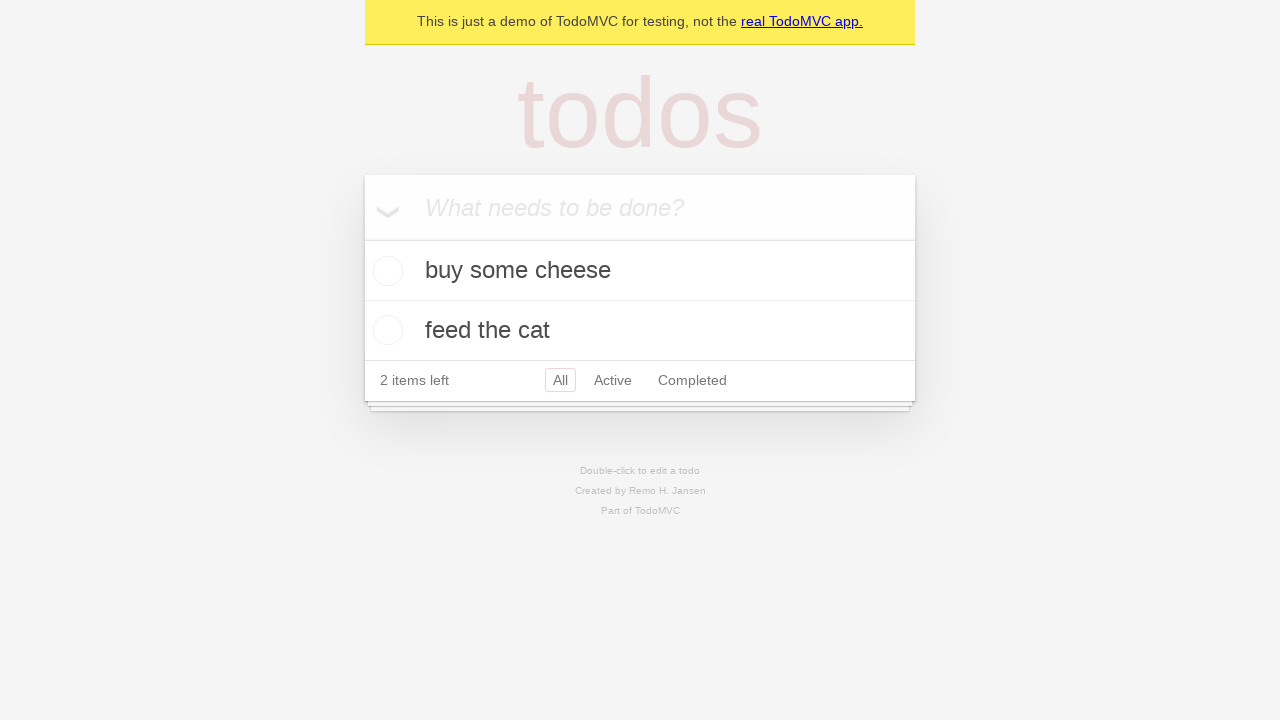

Filled new todo input with 'book a doctors appointment' on .new-todo
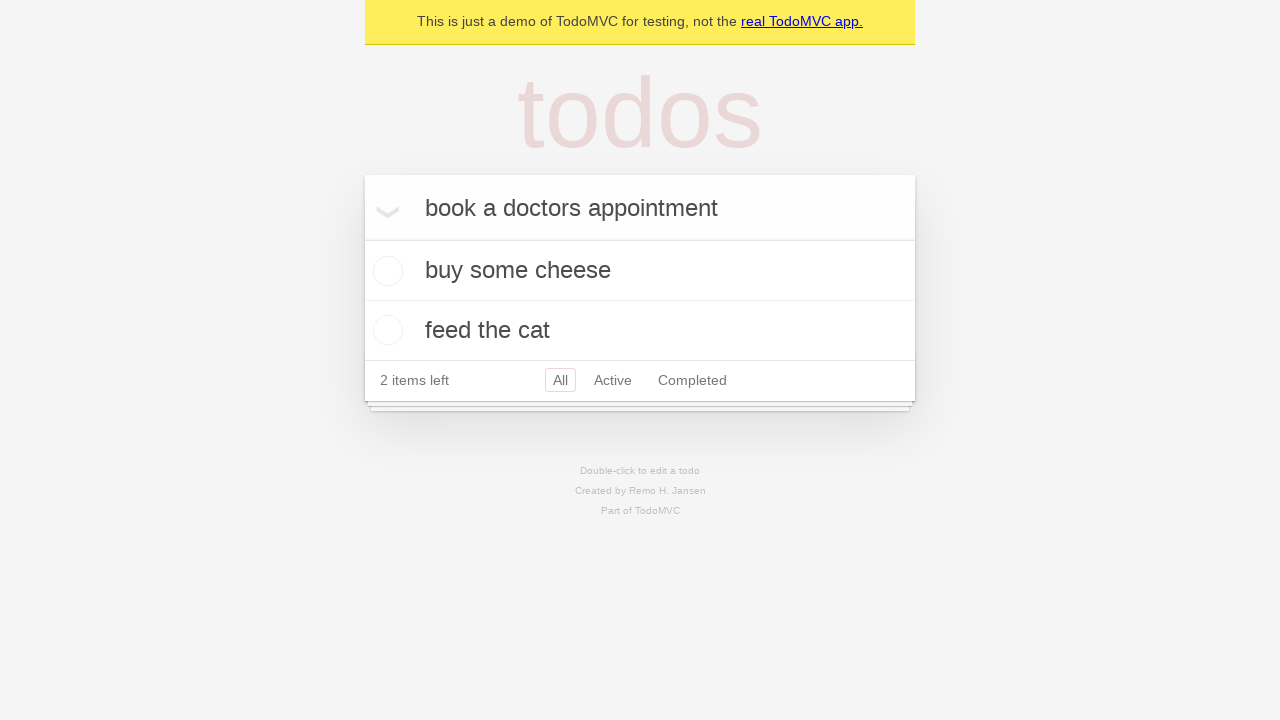

Pressed Enter to add third todo item on .new-todo
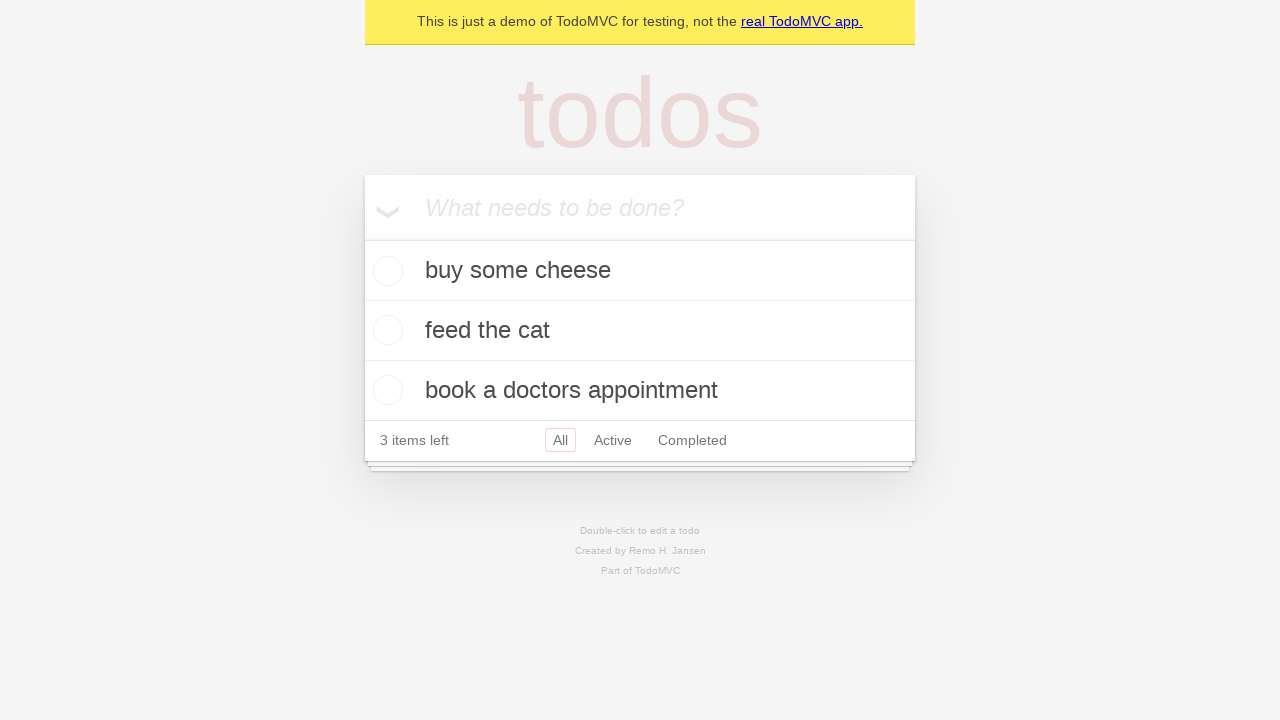

Waited for all 3 todo items to appear in the list
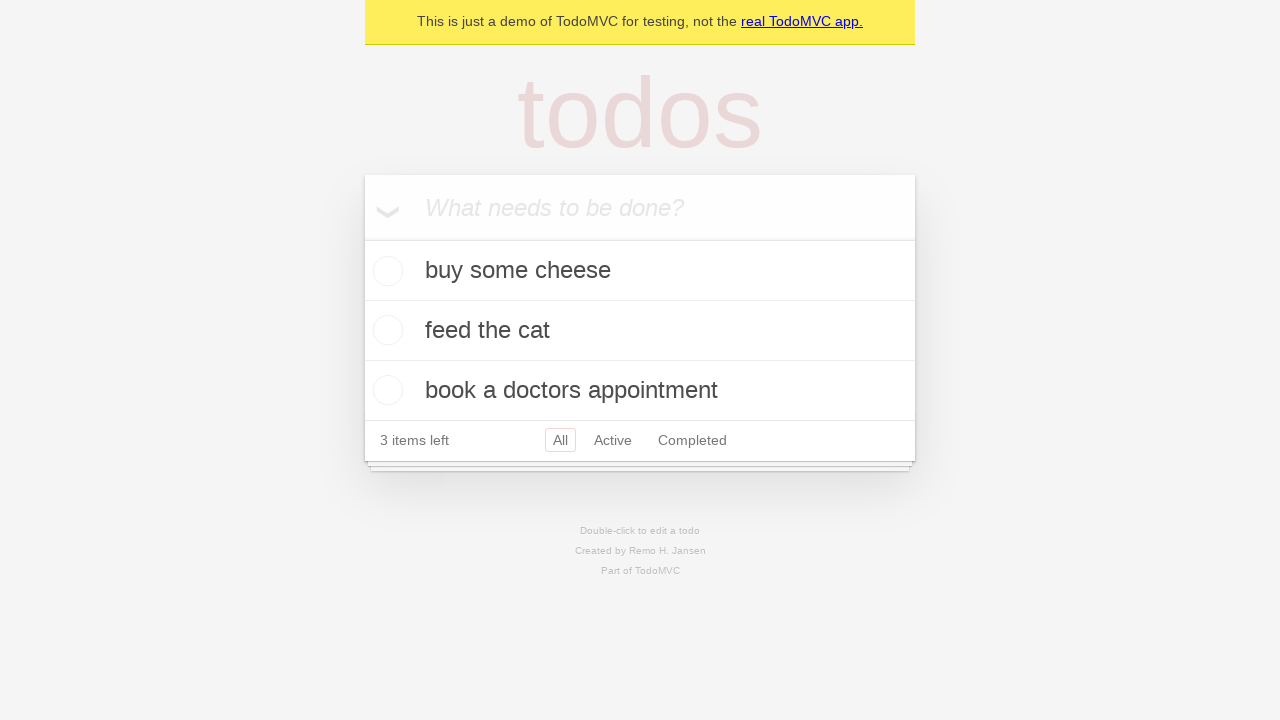

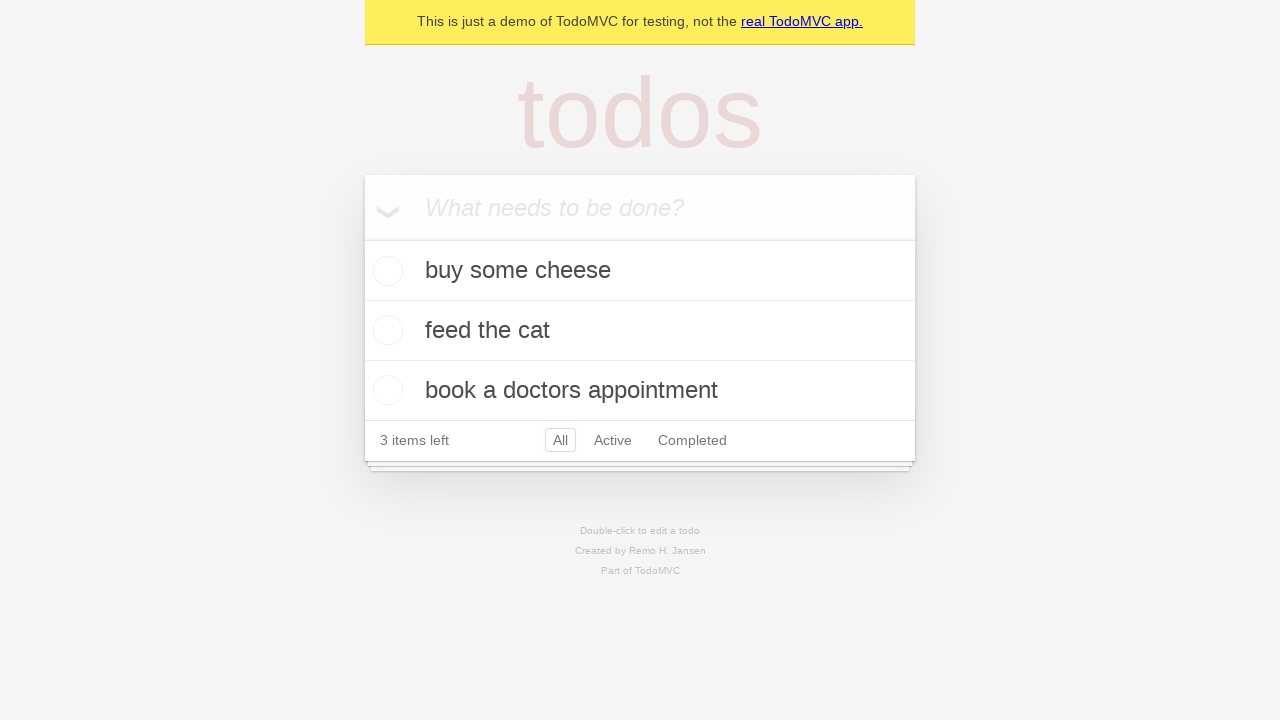